Tests flight search functionality on BlazDemo by selecting departure and destination cities from dropdown menus and clicking the Find Flights button

Starting URL: https://blazedemo.com/

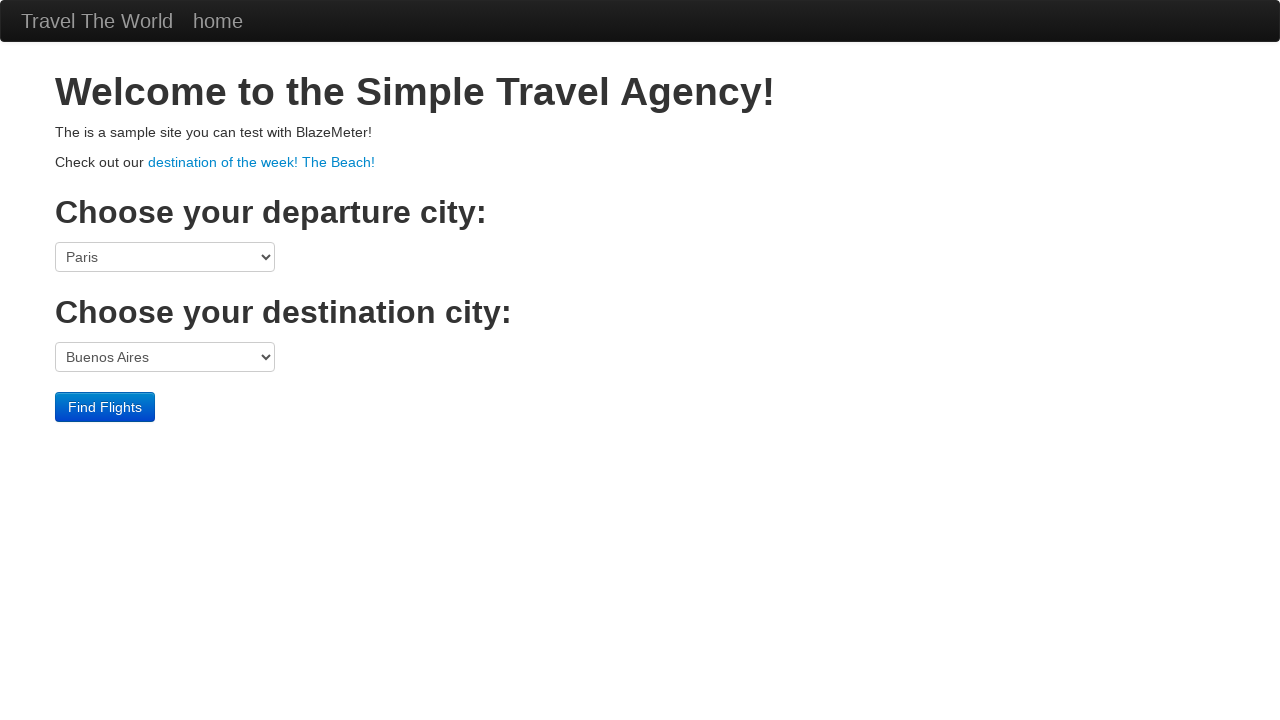

Selected departure city from dropdown (index 3) on select[name='fromPort']
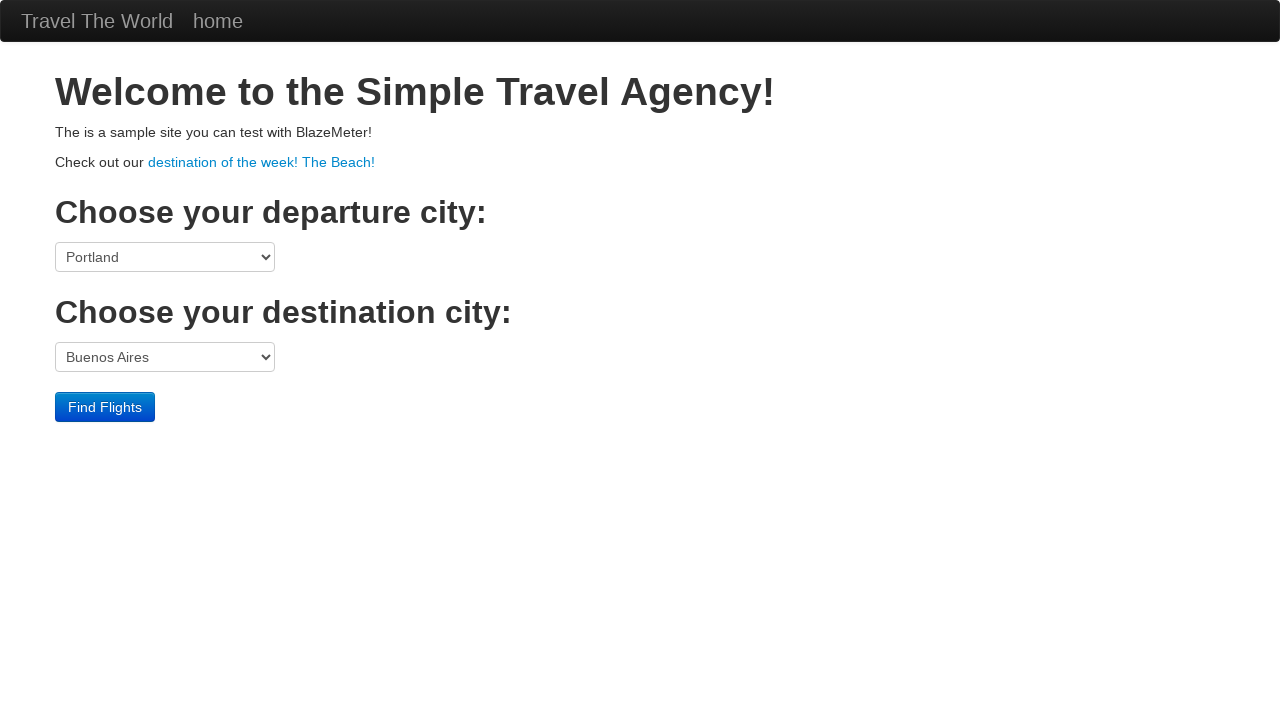

Selected destination city 'Cairo' from dropdown on select[name='toPort']
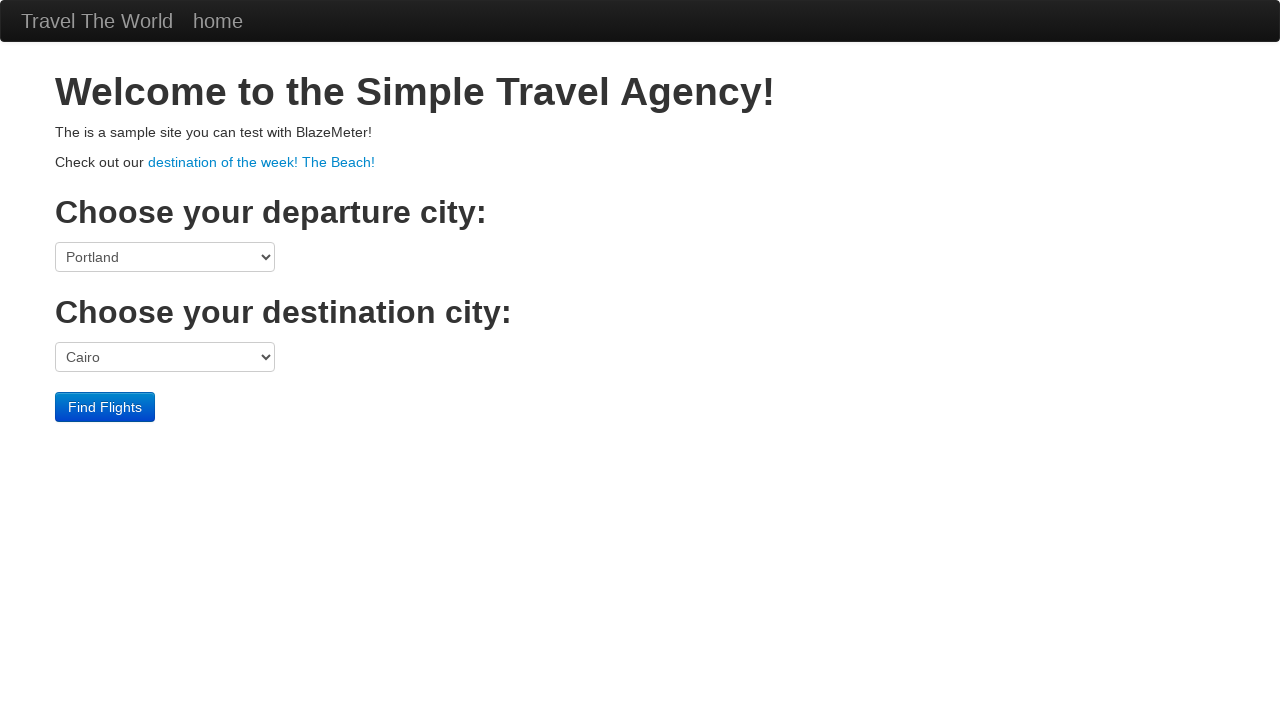

Clicked Find Flights button at (105, 407) on input[value='Find Flights']
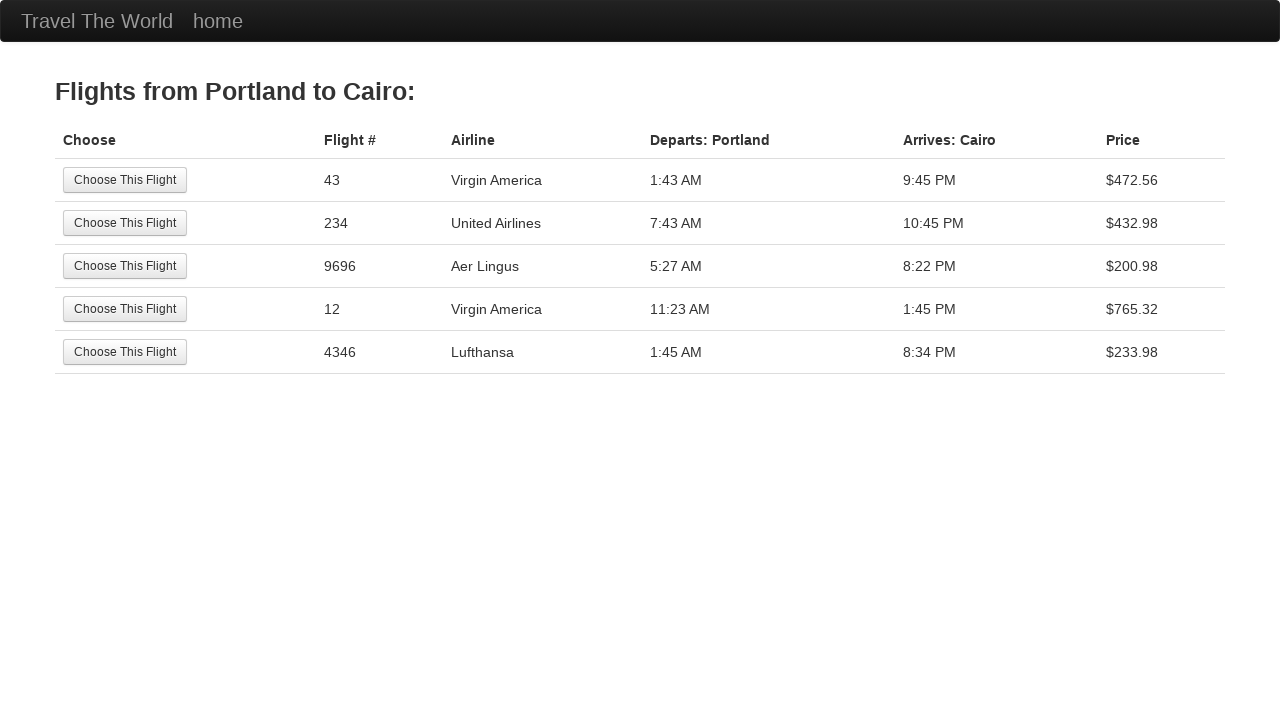

Flight search results page loaded
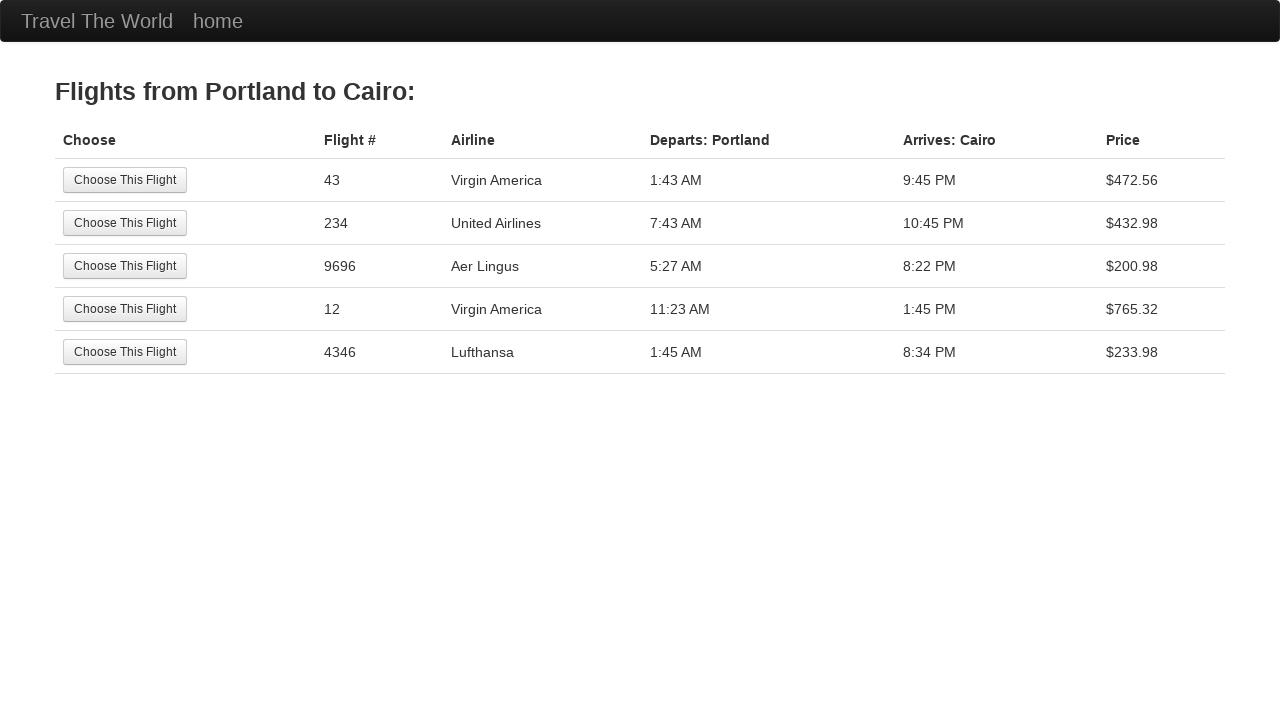

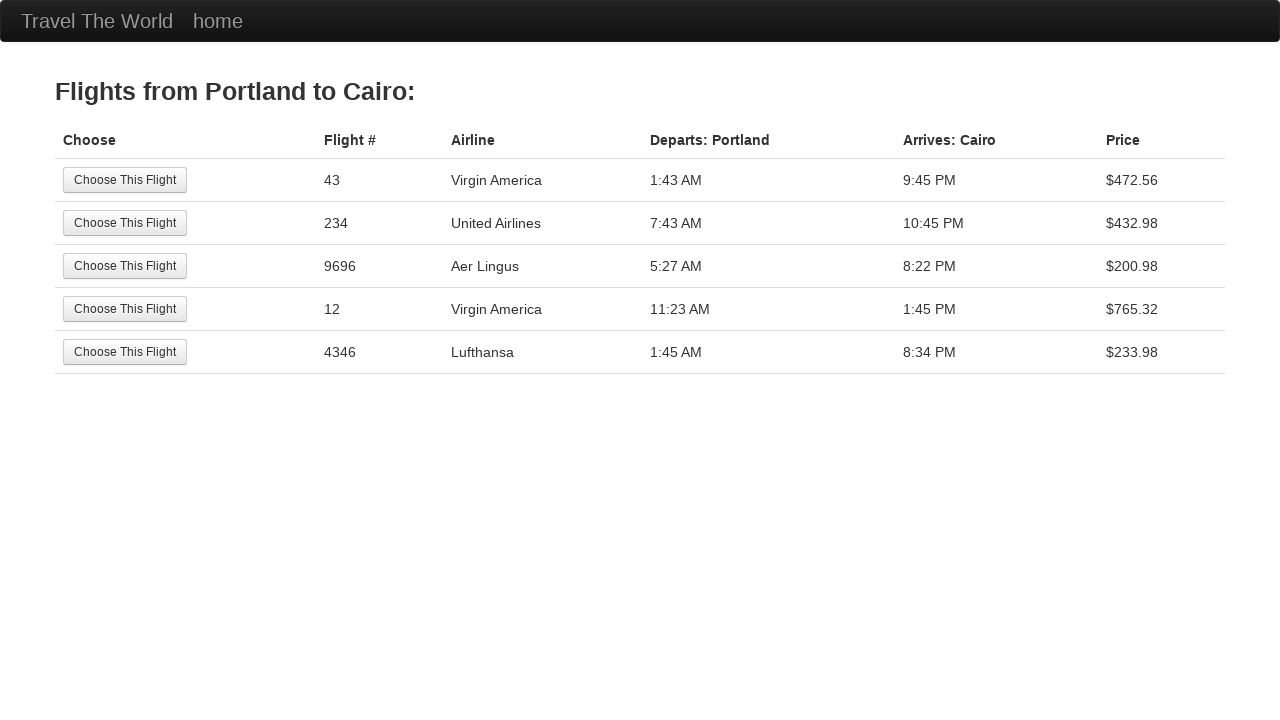